Tests clicking a timer alert button and waiting for the delayed alert to appear before accepting it

Starting URL: https://demoqa.com/alerts

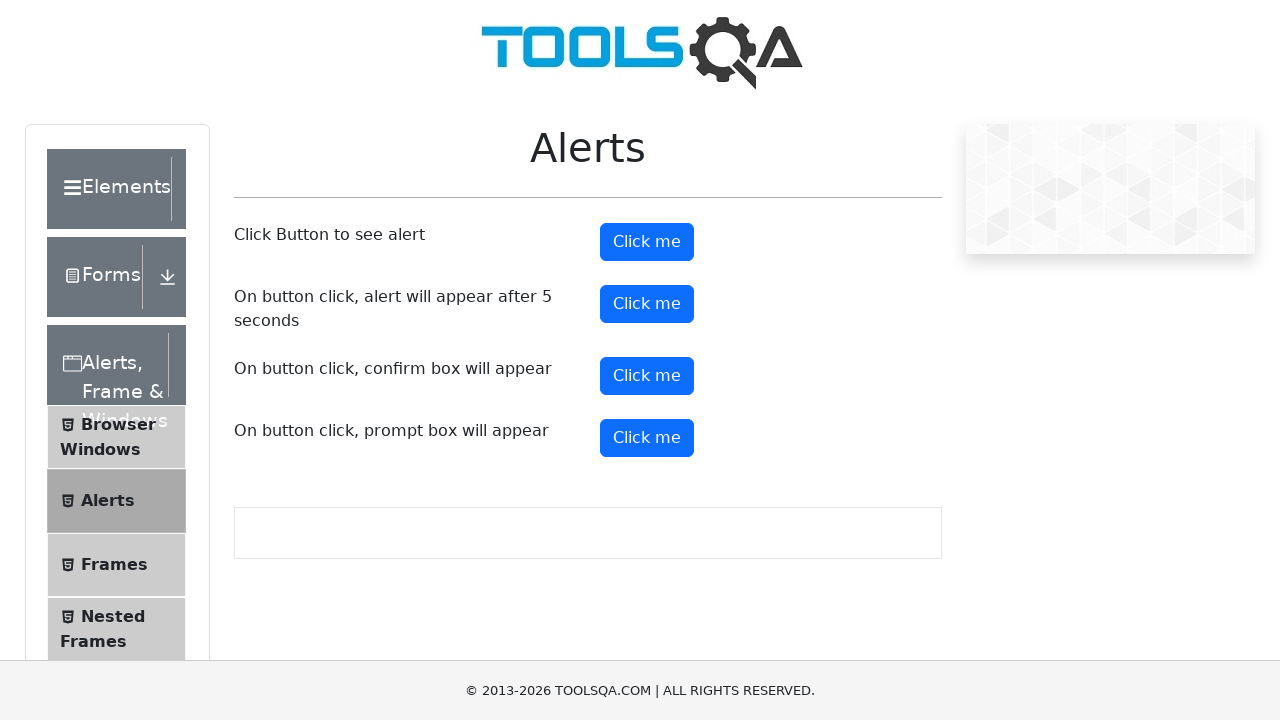

Set up dialog handler to automatically accept alerts
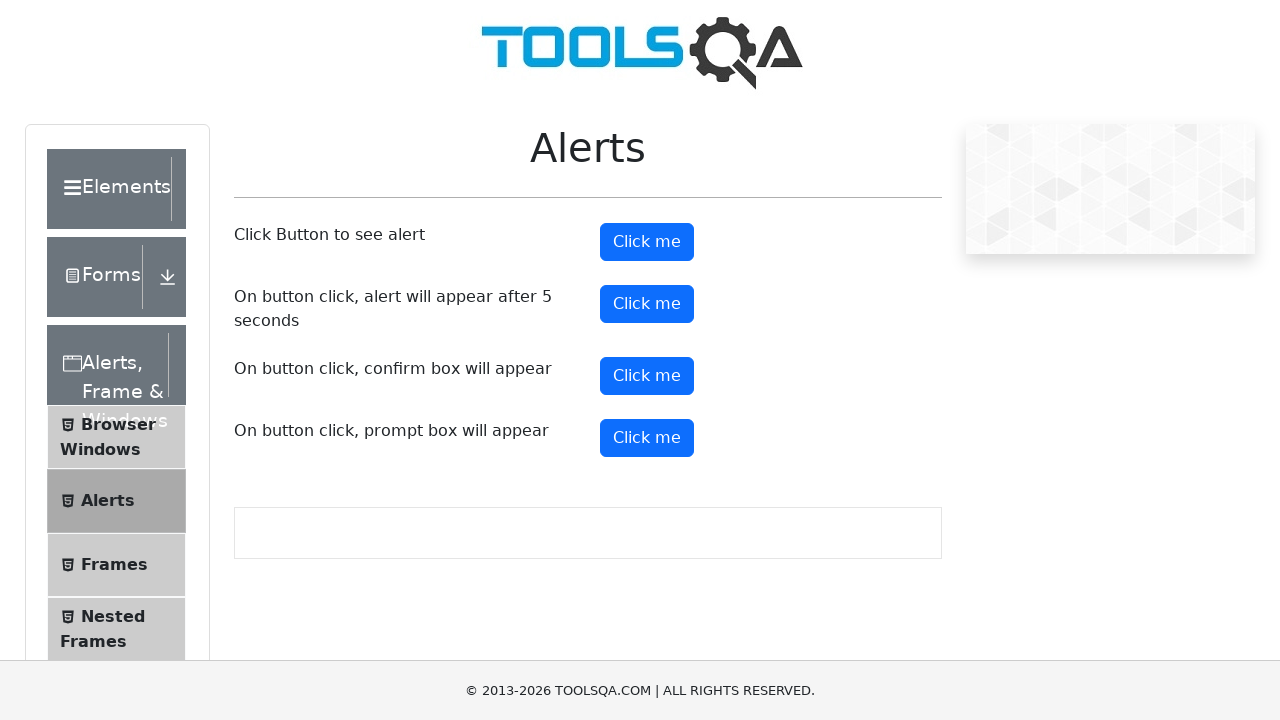

Clicked the timer alert button at (647, 304) on #timerAlertButton
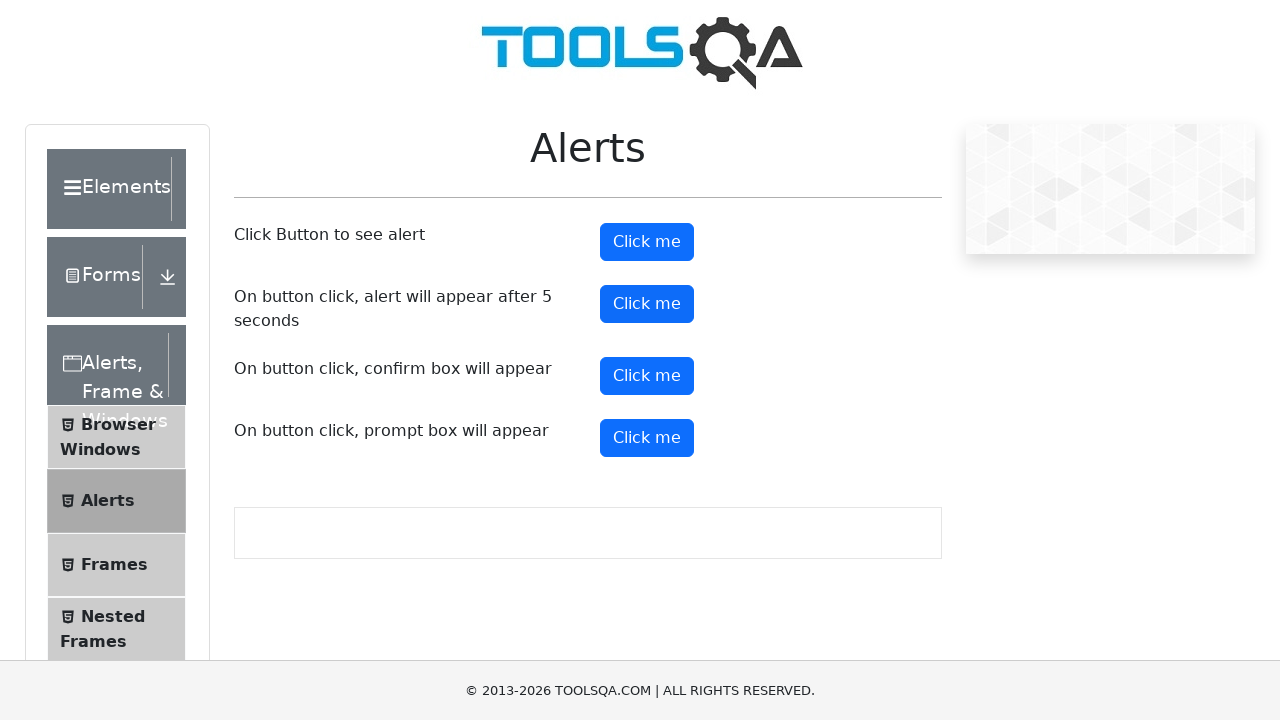

Waited 6 seconds for the delayed alert to appear
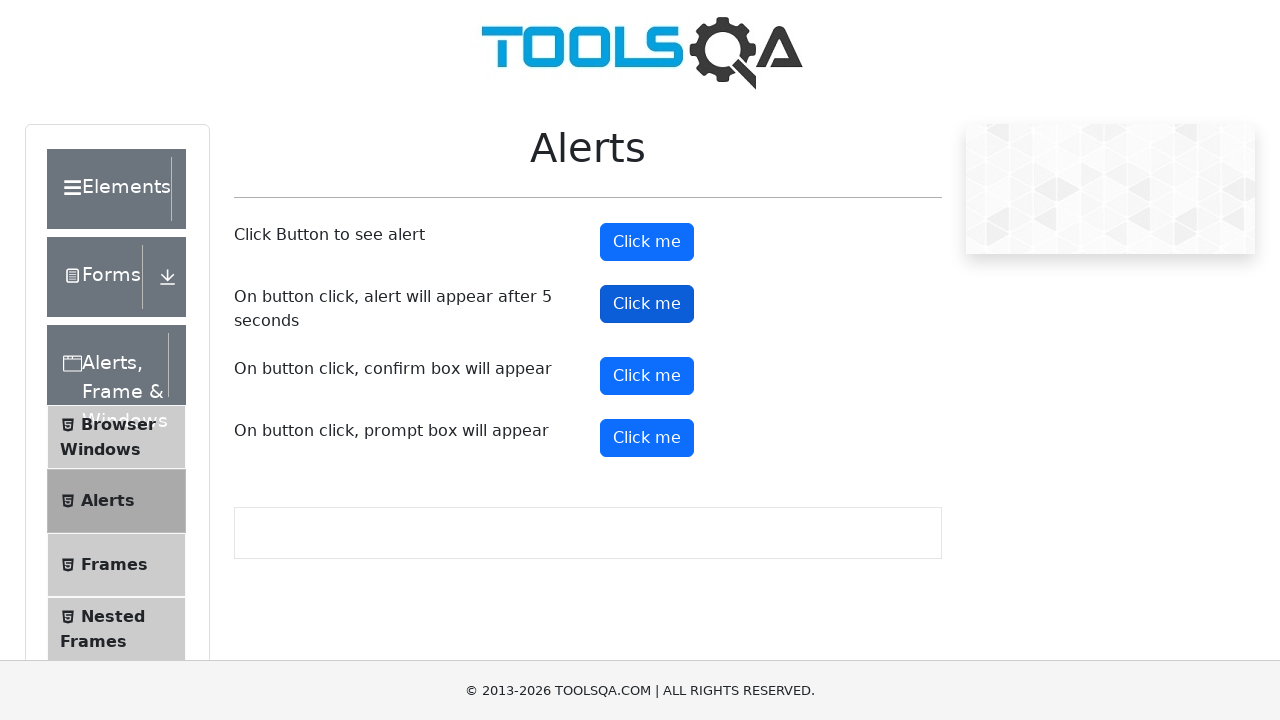

Confirmed timer alert button is visible after alert was handled
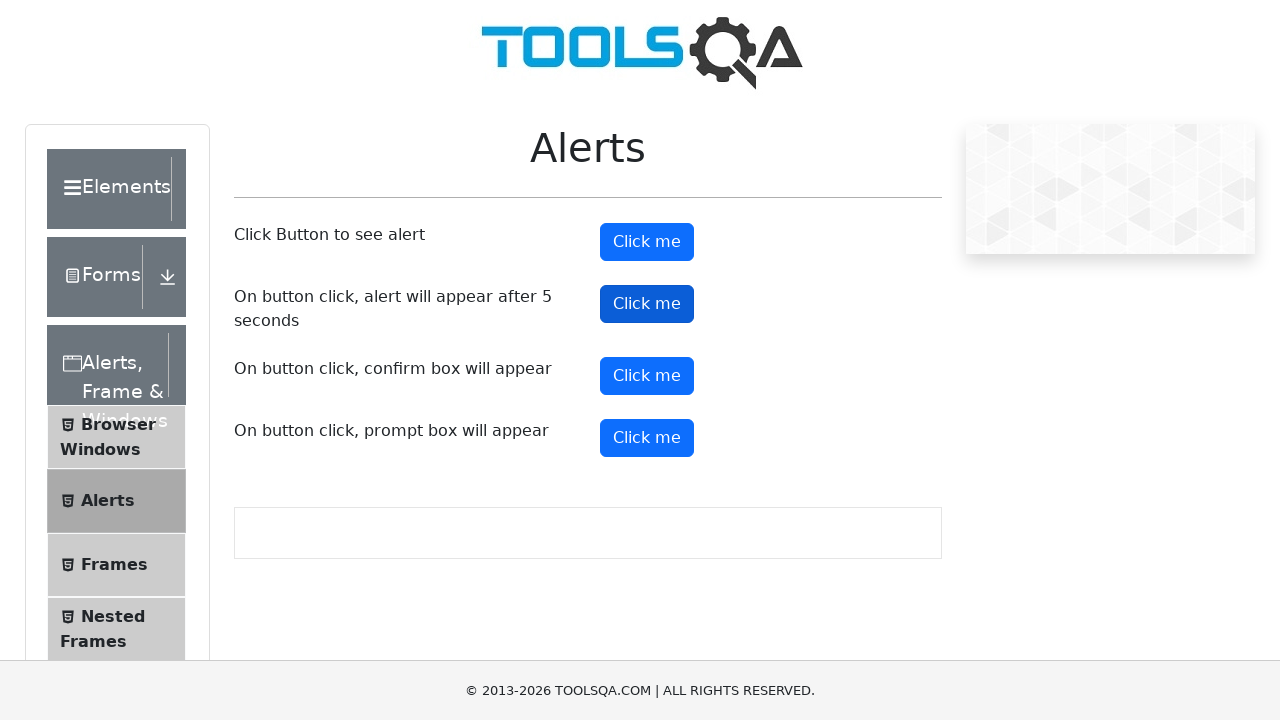

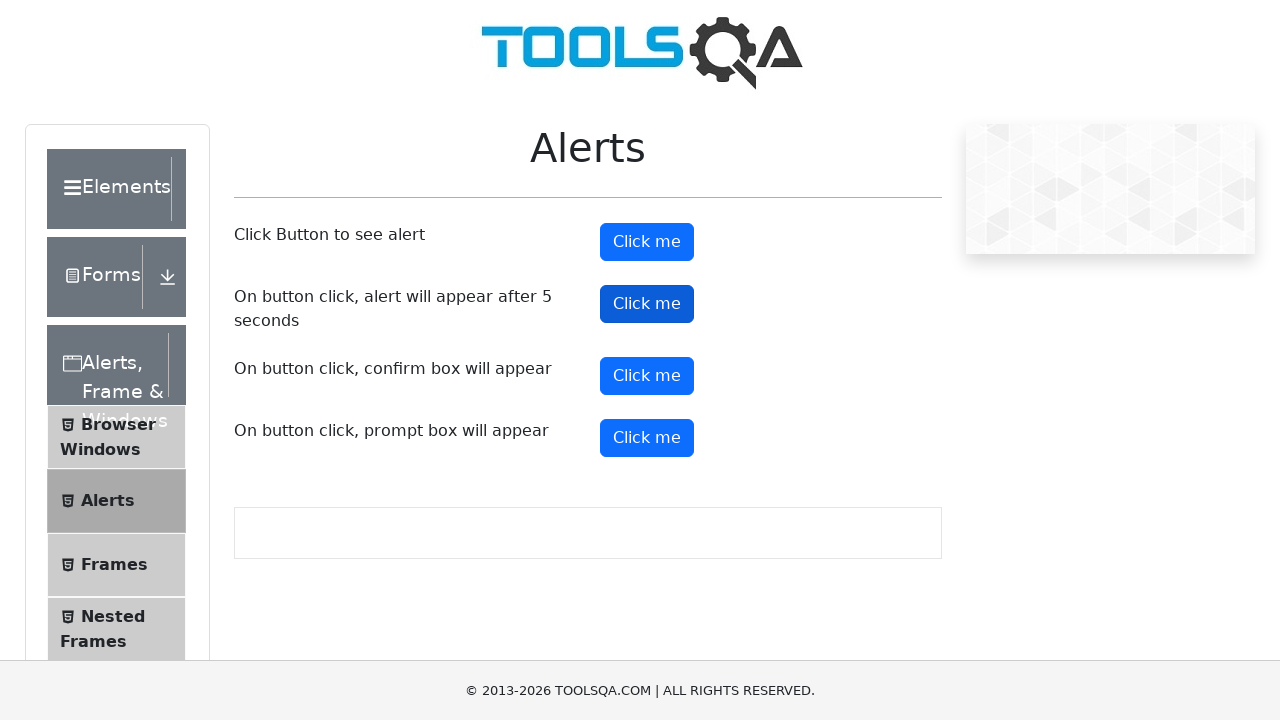